Tests iframe functionality by navigating to a frames demo page, switching to an iframe, and verifying the header text inside the iframe equals "This is a sample page"

Starting URL: https://demoqa.com/frames

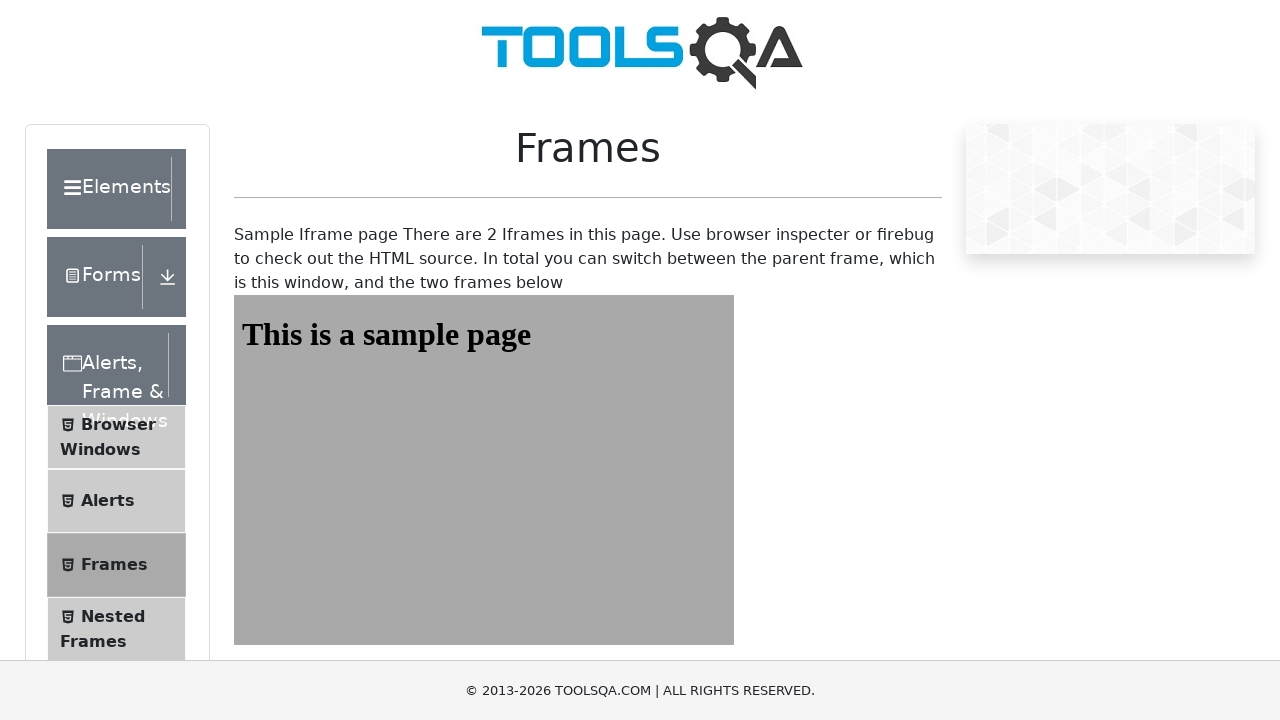

Navigated to frames demo page at https://demoqa.com/frames
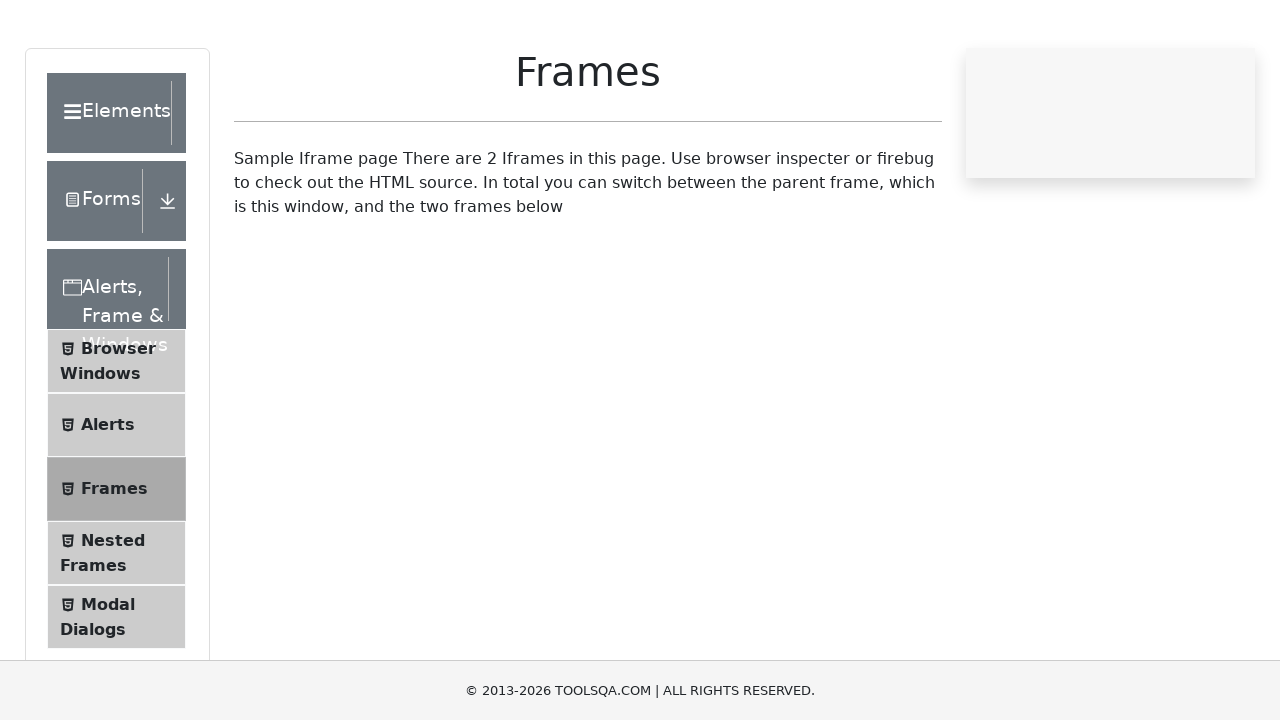

Located iframe with frame_locator selector
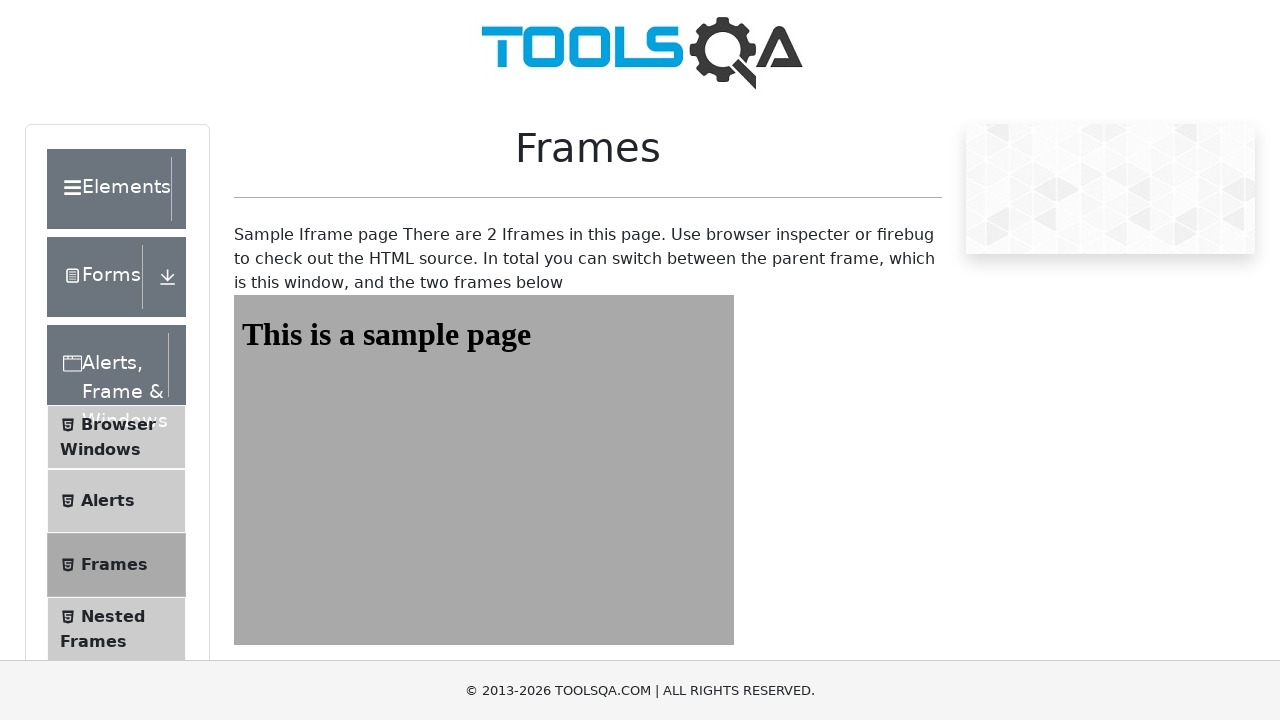

Switched to iframe using frame_locator
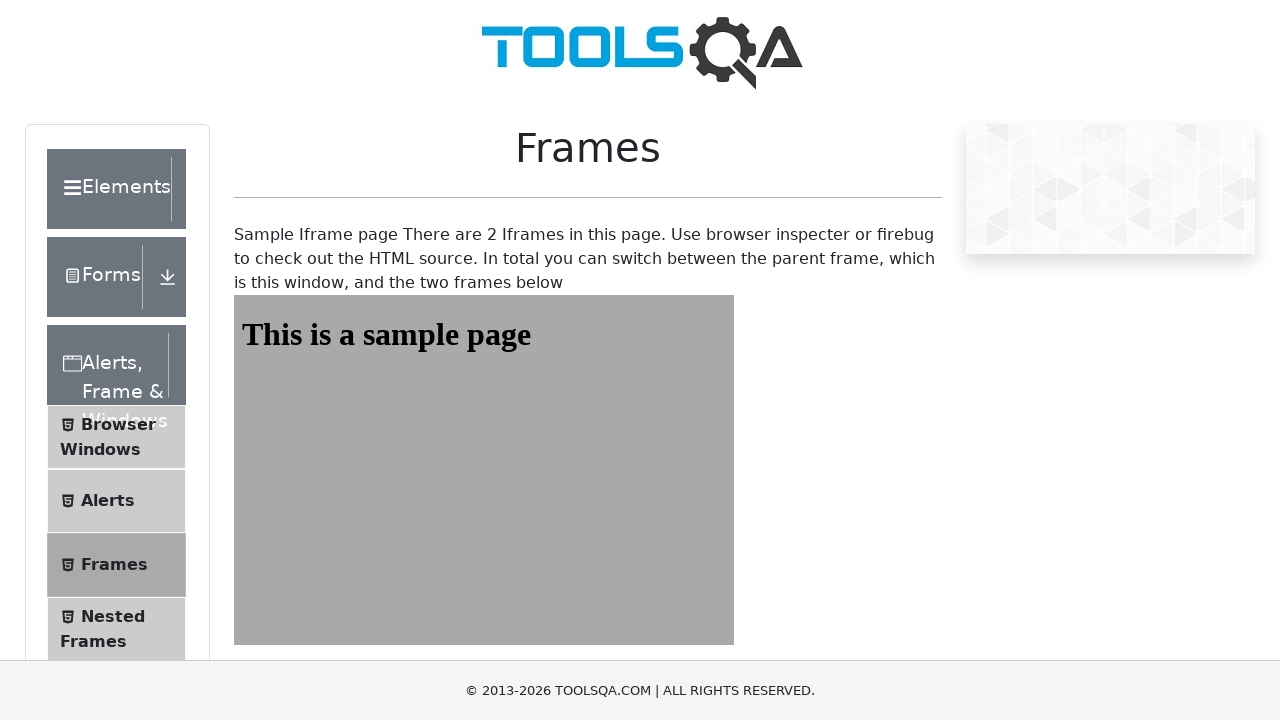

Located header element with id 'sampleHeading' inside iframe
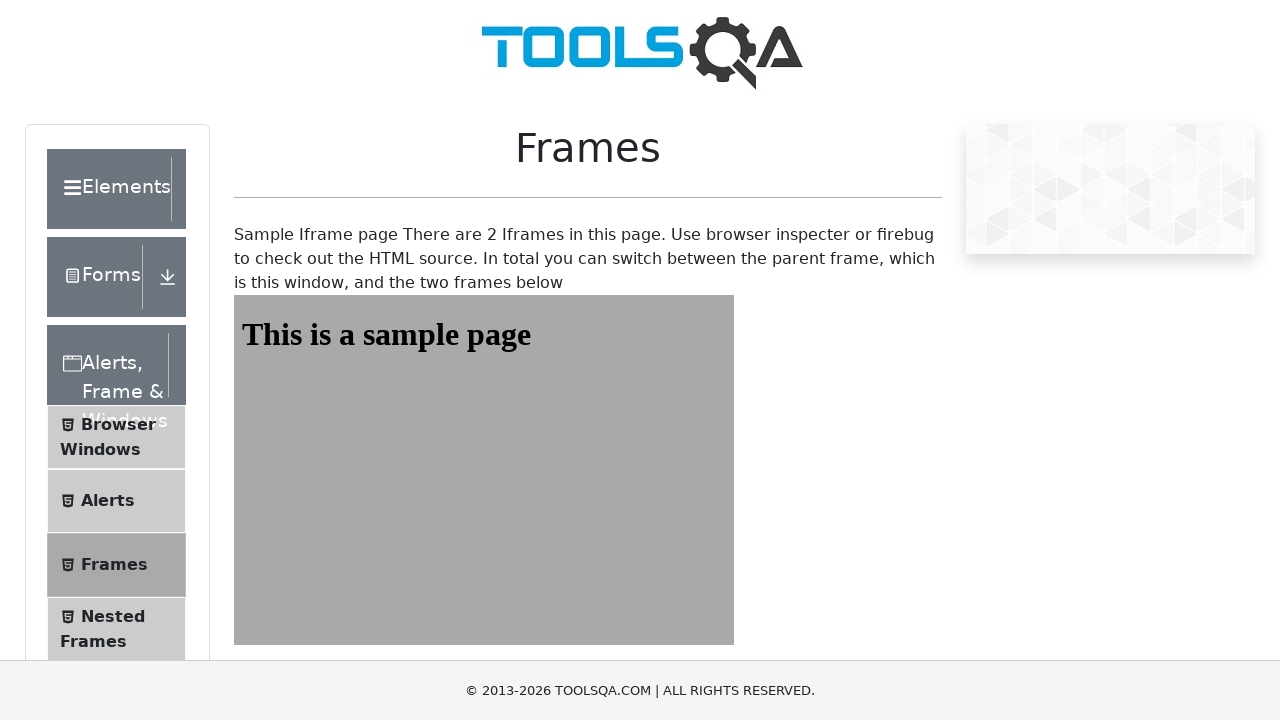

Waited for header element to be ready
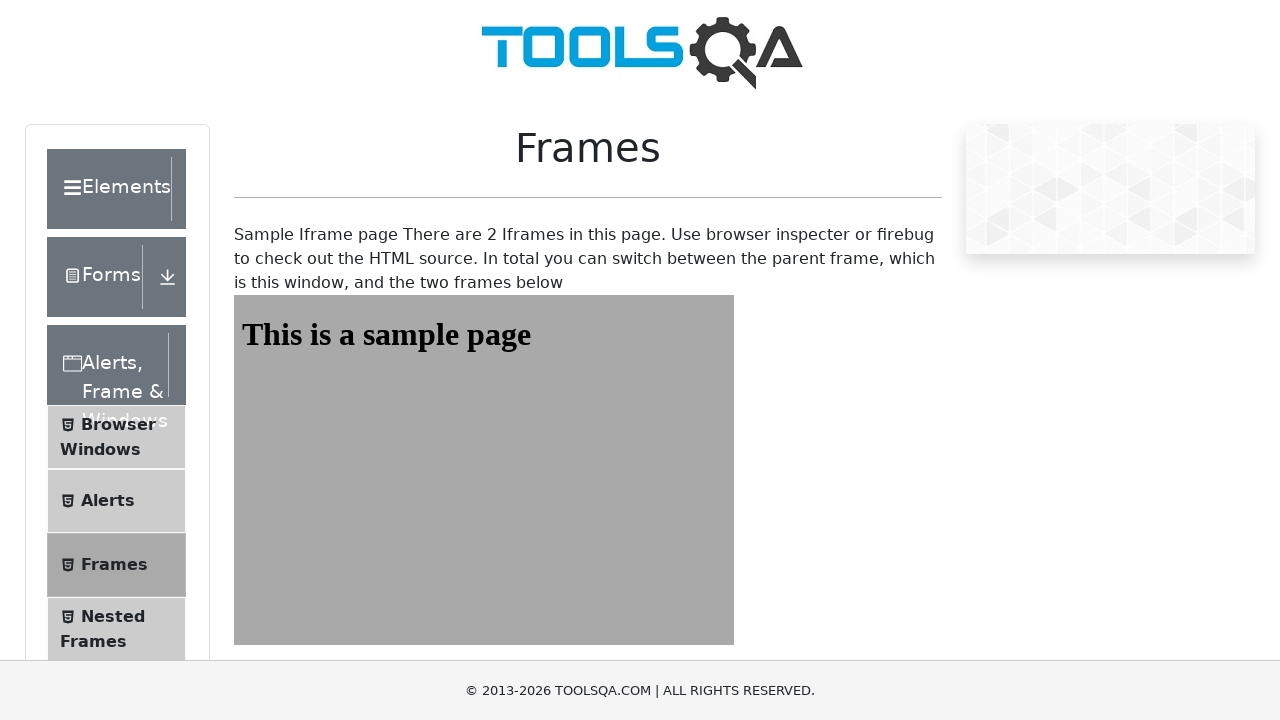

Verified header text equals 'This is a sample page'
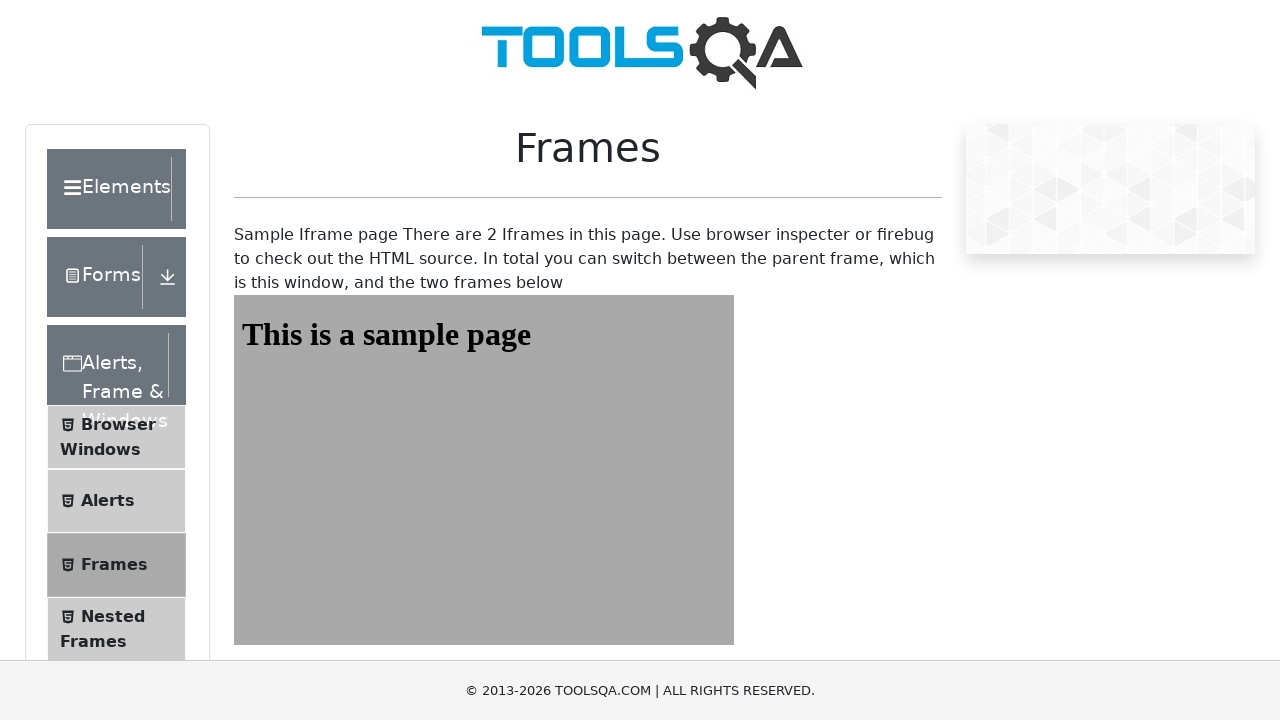

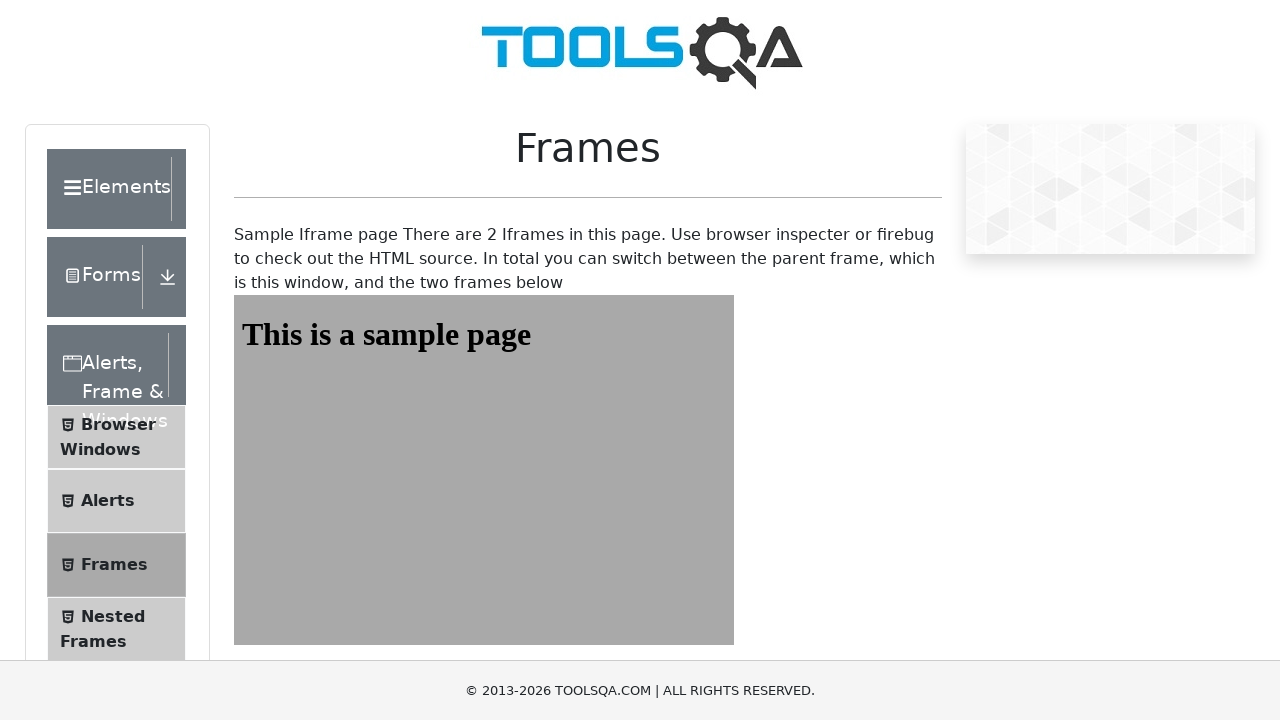